Tests adding elements by clicking the "Add Element" button multiple times and verifying the count

Starting URL: https://the-internet.herokuapp.com/add_remove_elements/

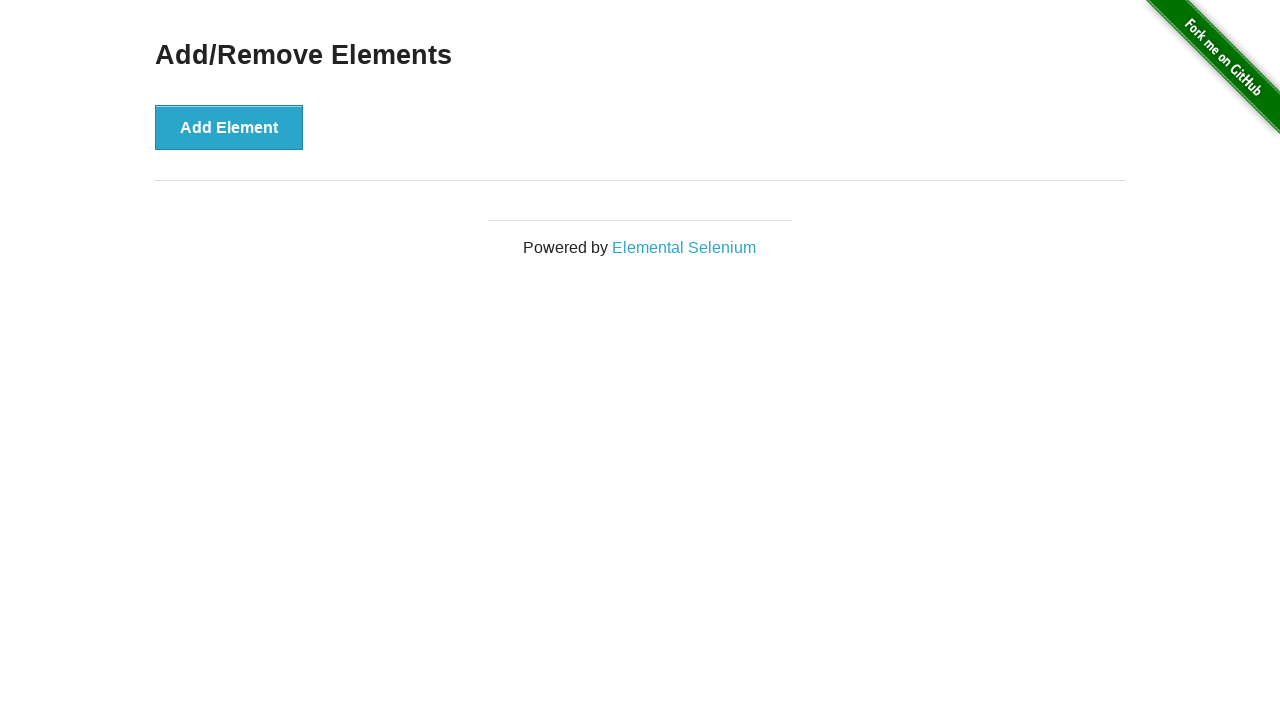

Clicked 'Add Element' button (1st click) at (229, 127) on internal:role=button[name="Add Element"i]
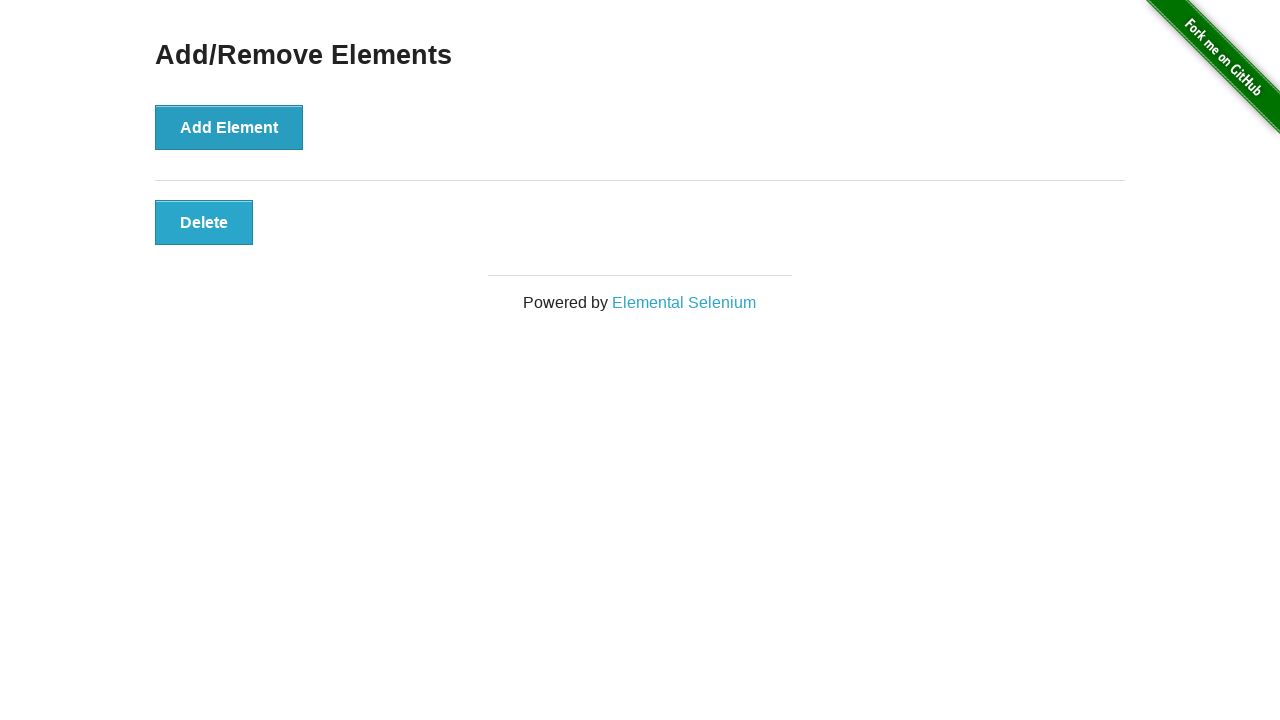

Clicked 'Add Element' button (2nd click) at (229, 127) on internal:role=button[name="Add Element"i]
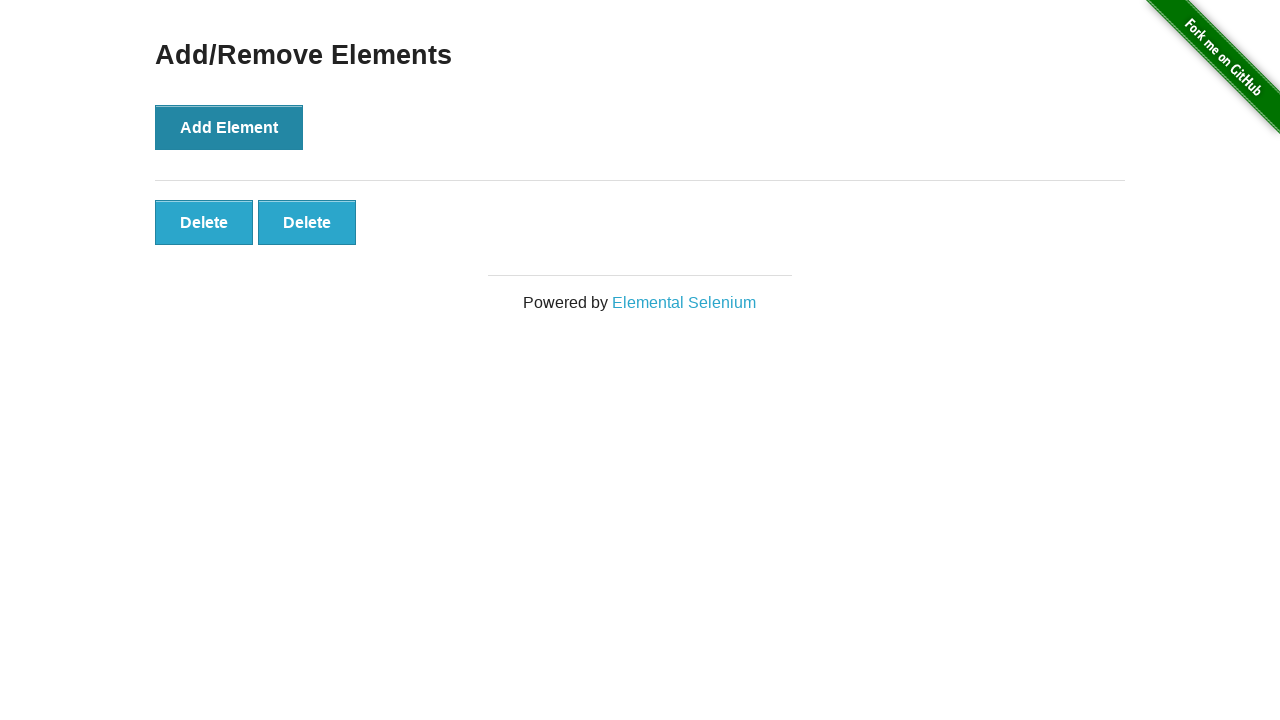

Clicked 'Add Element' button (3rd click) at (229, 127) on internal:role=button[name="Add Element"i]
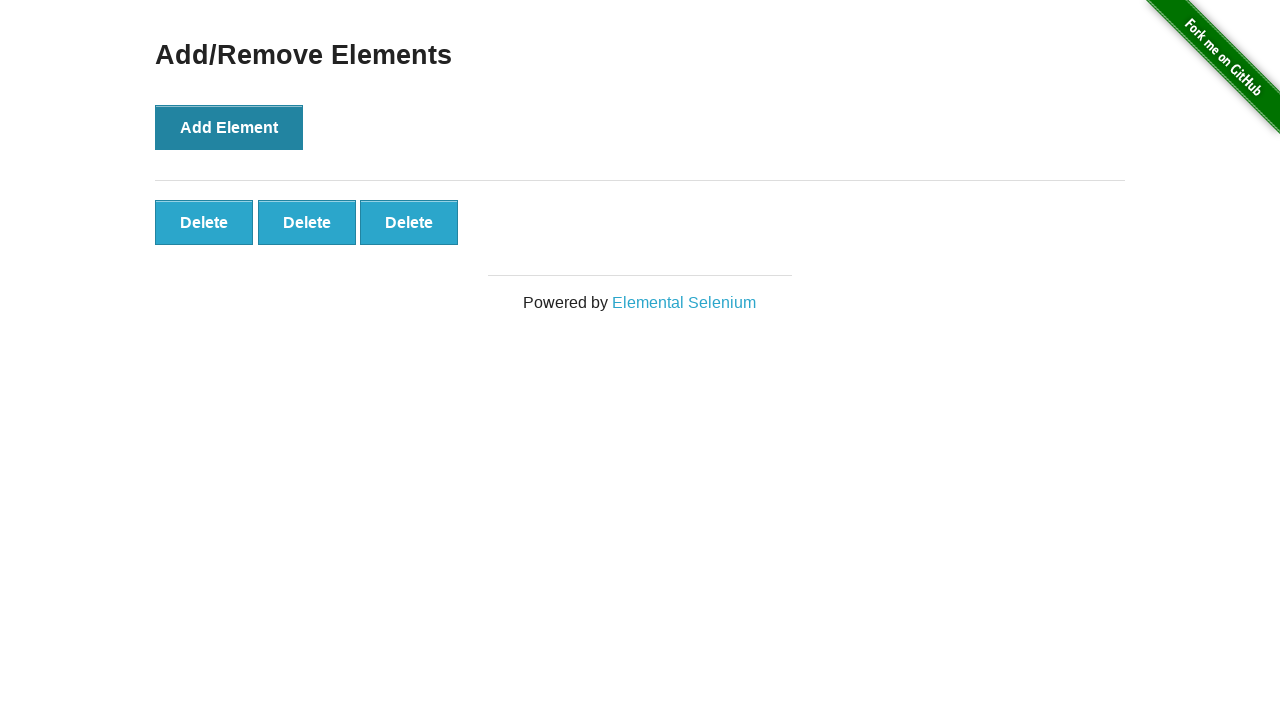

Verified 3 elements were added by waiting for the 3rd element to appear
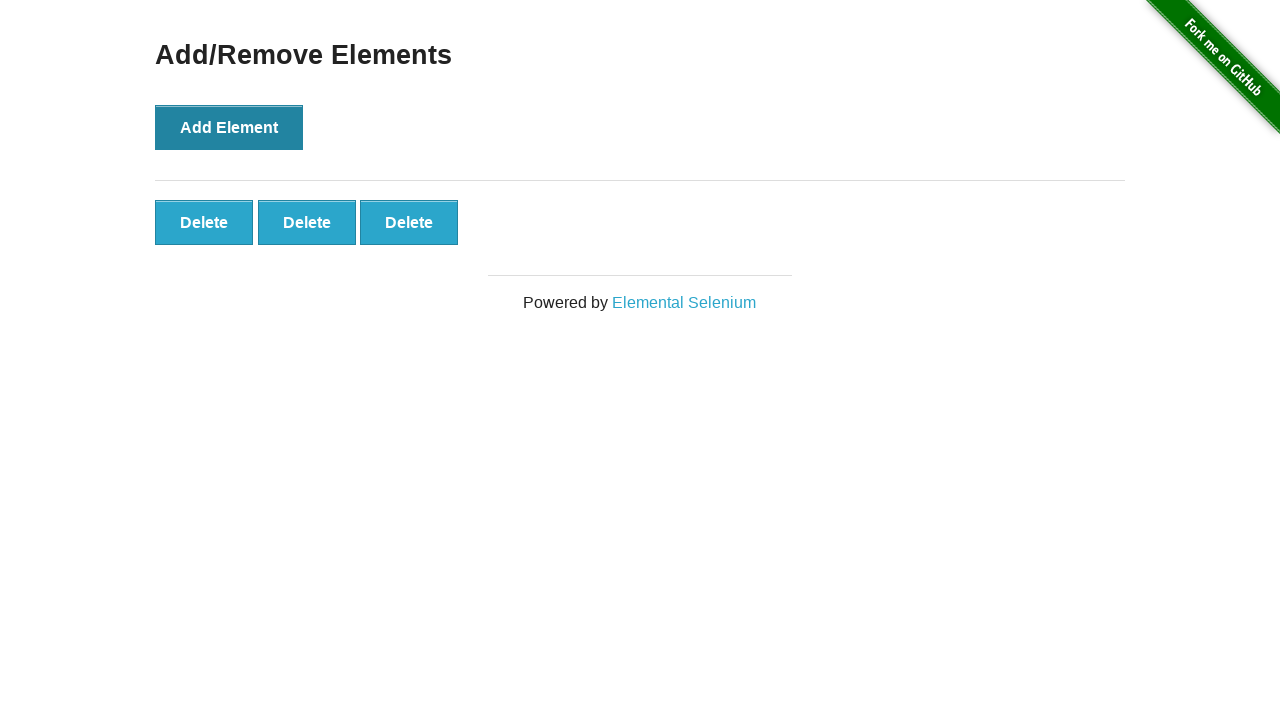

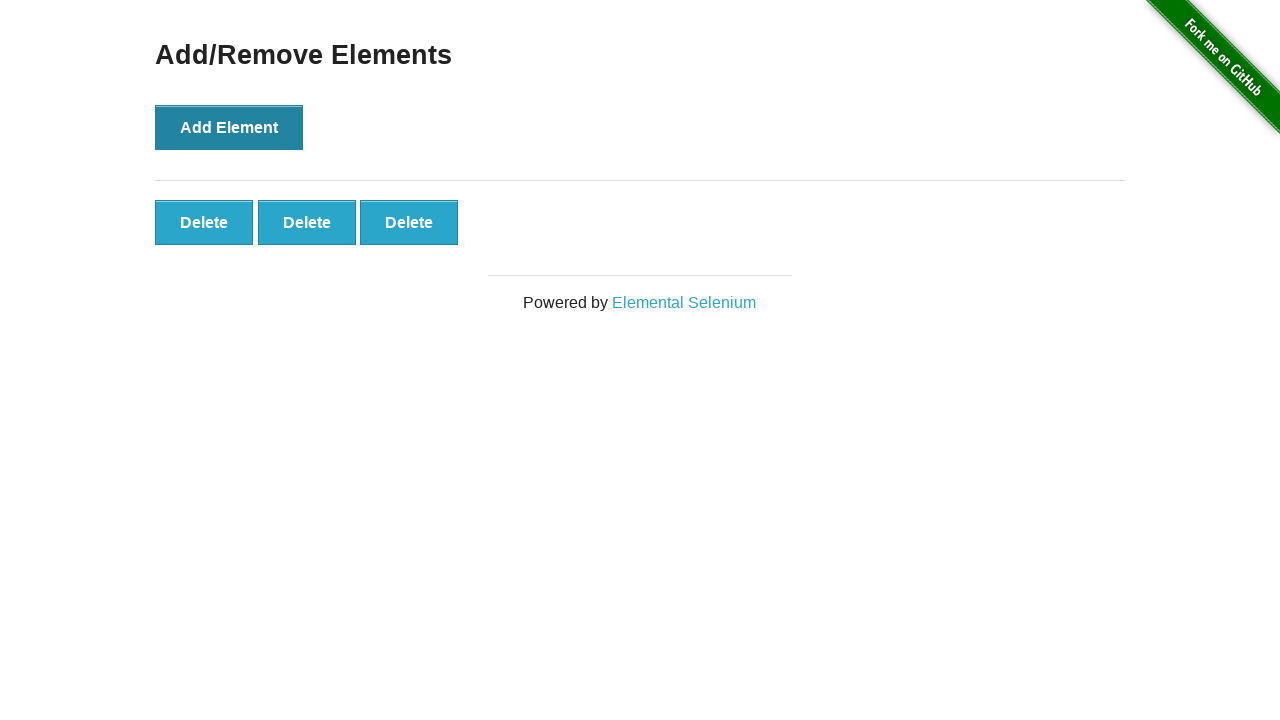